Tests tooltip on the word "Contrary" in the text by hovering and verifying tooltip appears

Starting URL: https://demoqa.com/tool-tips

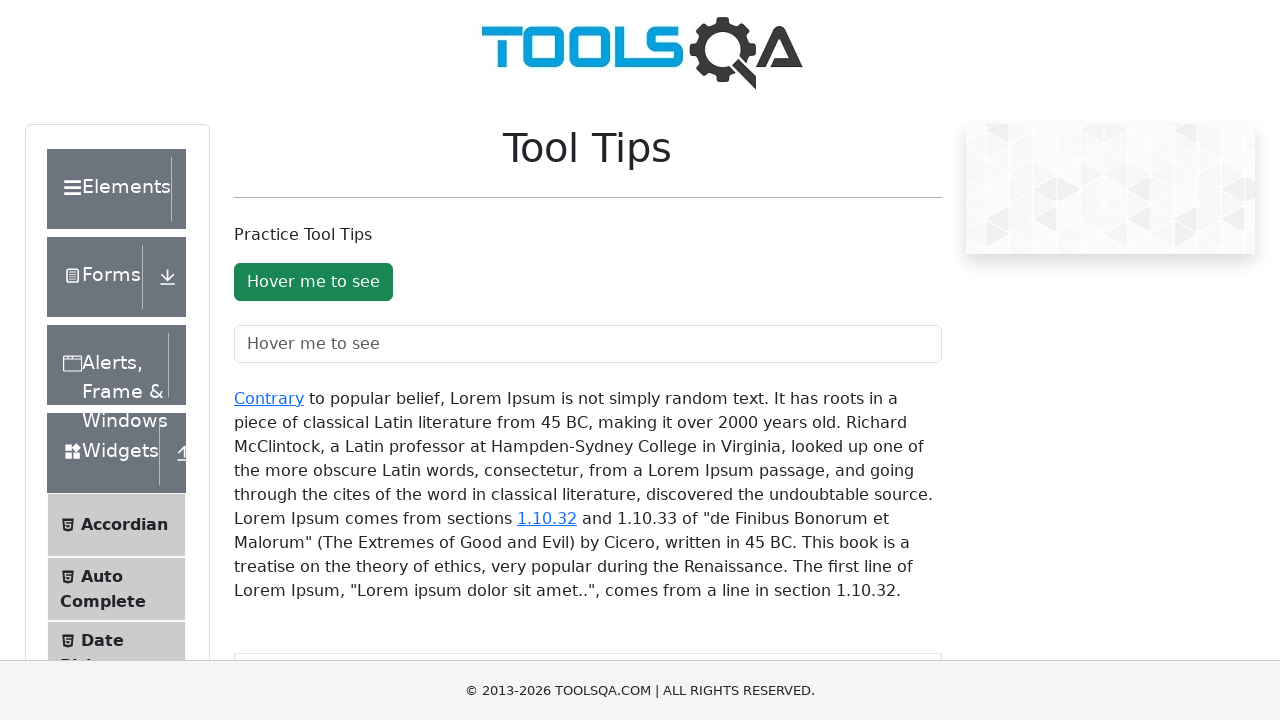

Hovered over the 'Contrary' link in the text to trigger tooltip at (269, 398) on xpath=//div[@id='texToolTopContainer']//a[text()='Contrary']
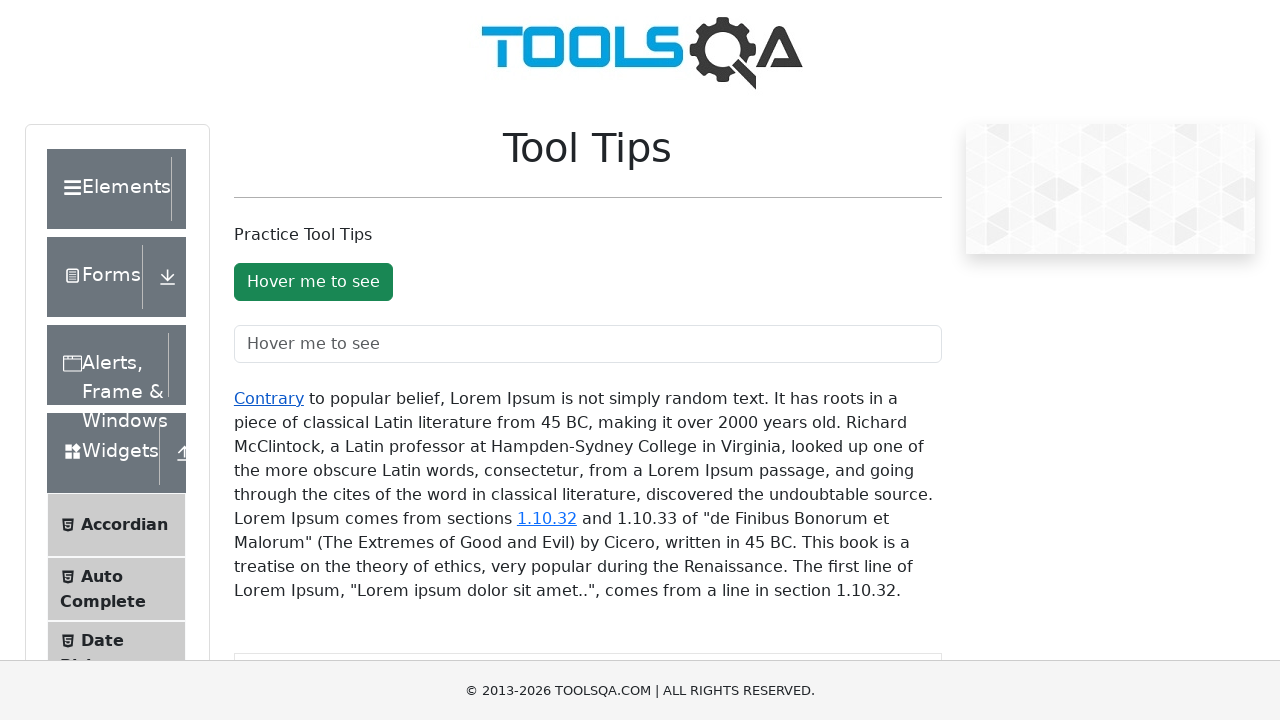

Tooltip appeared on the 'Contrary' word
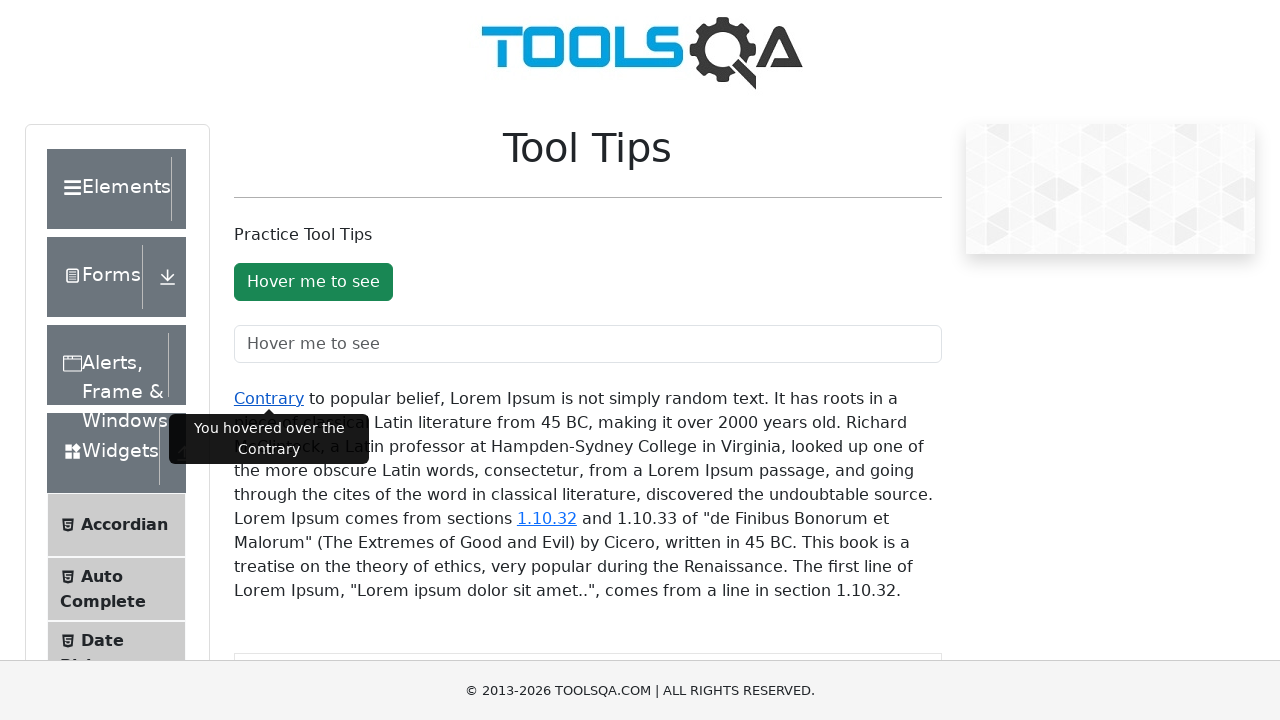

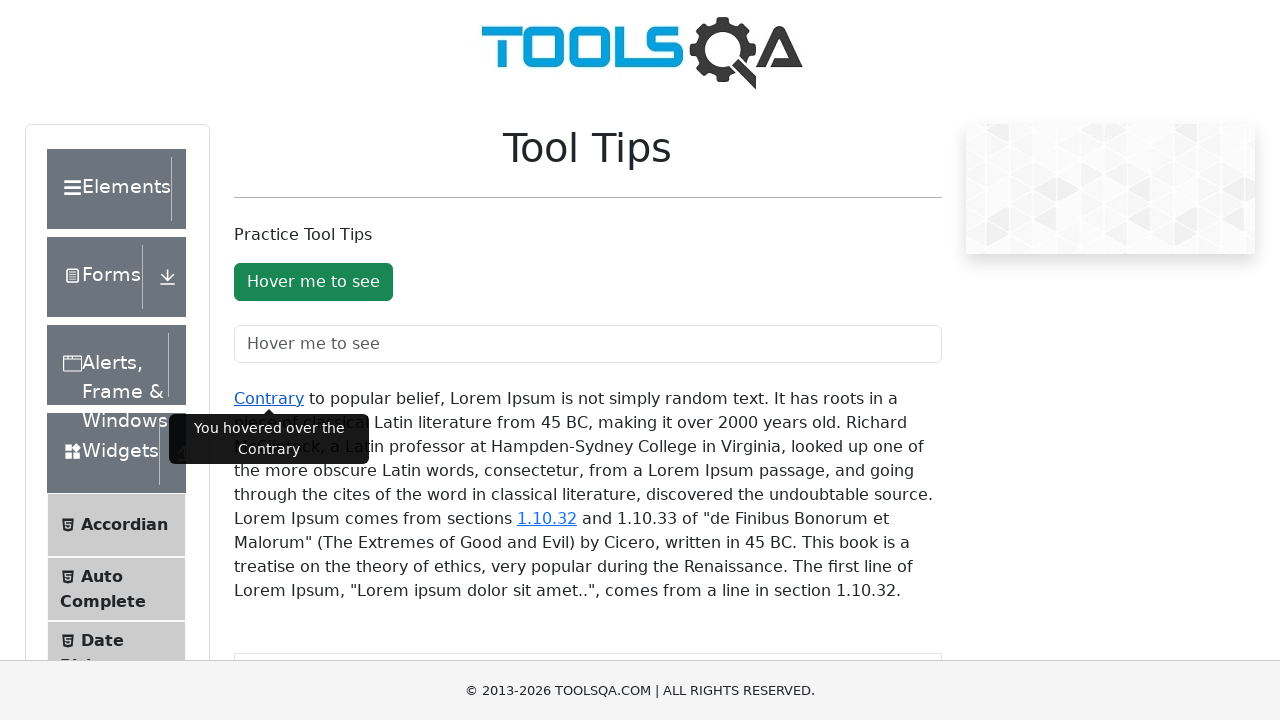